Opens a new browser window and verifies content in the child window

Starting URL: https://demoqa.com/browser-windows

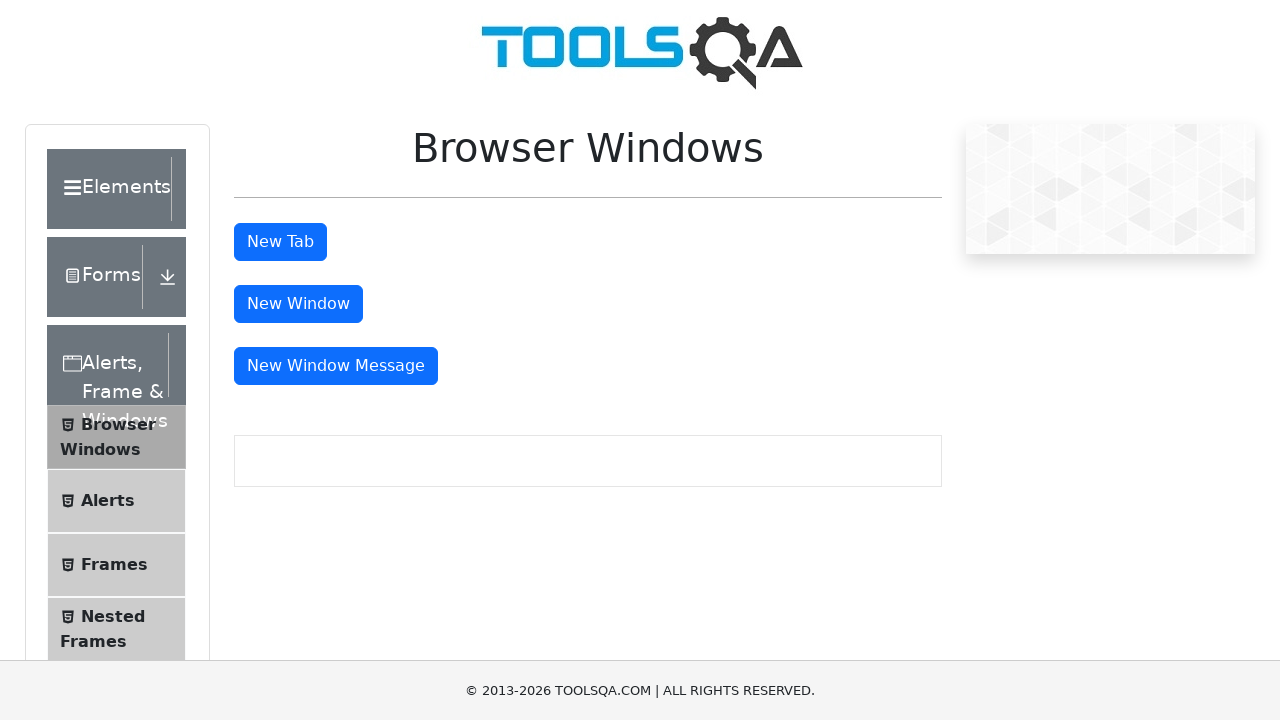

Clicked button to open new window at (298, 304) on #windowButton
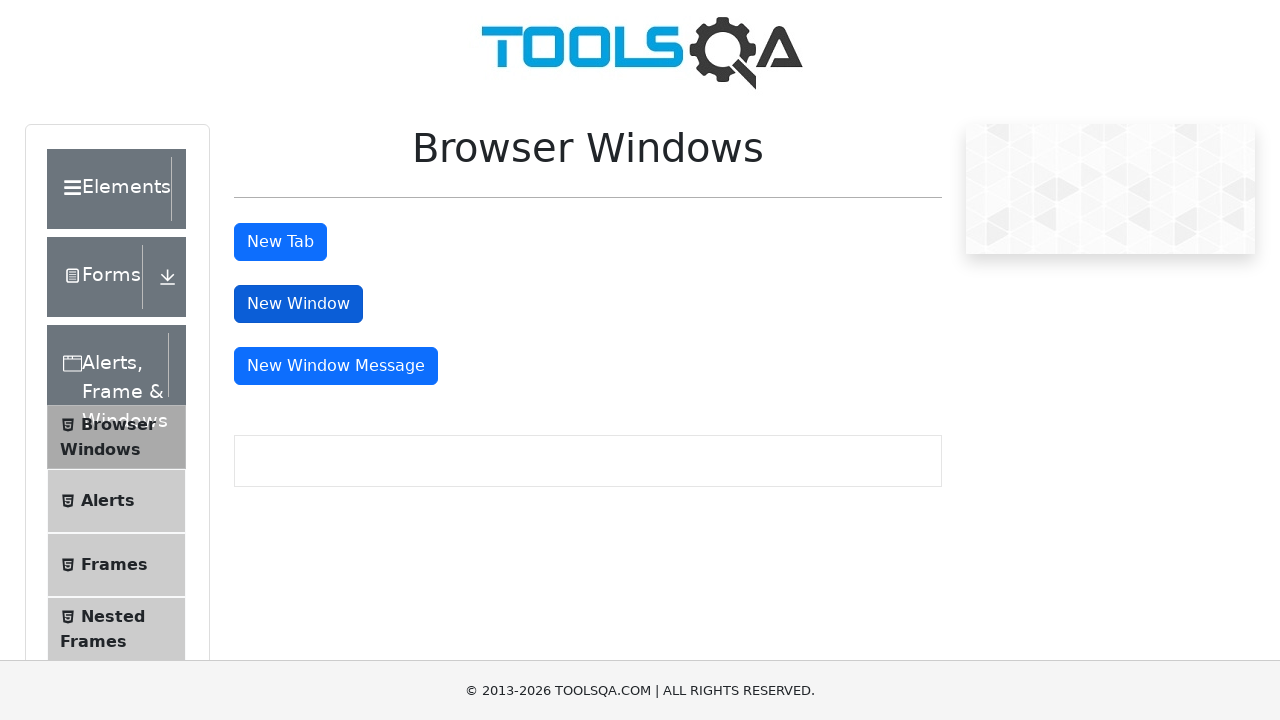

New window opened and captured
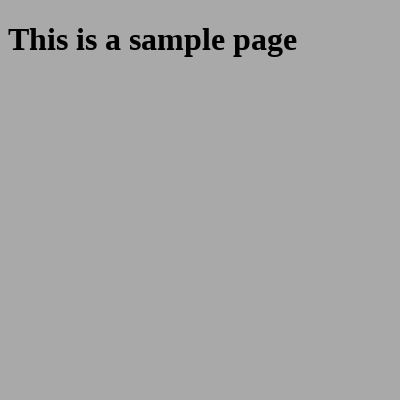

Verified sample heading text in child window
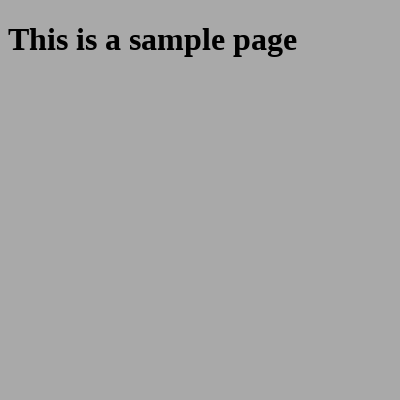

Closed the child window
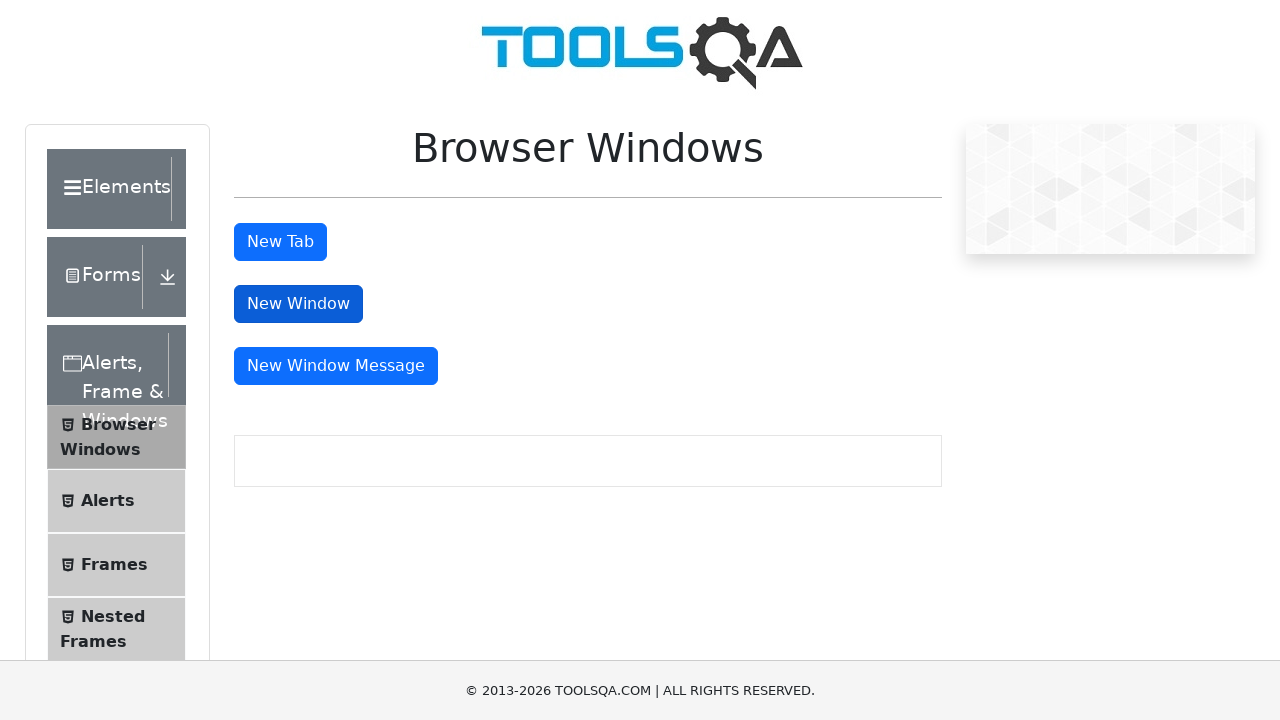

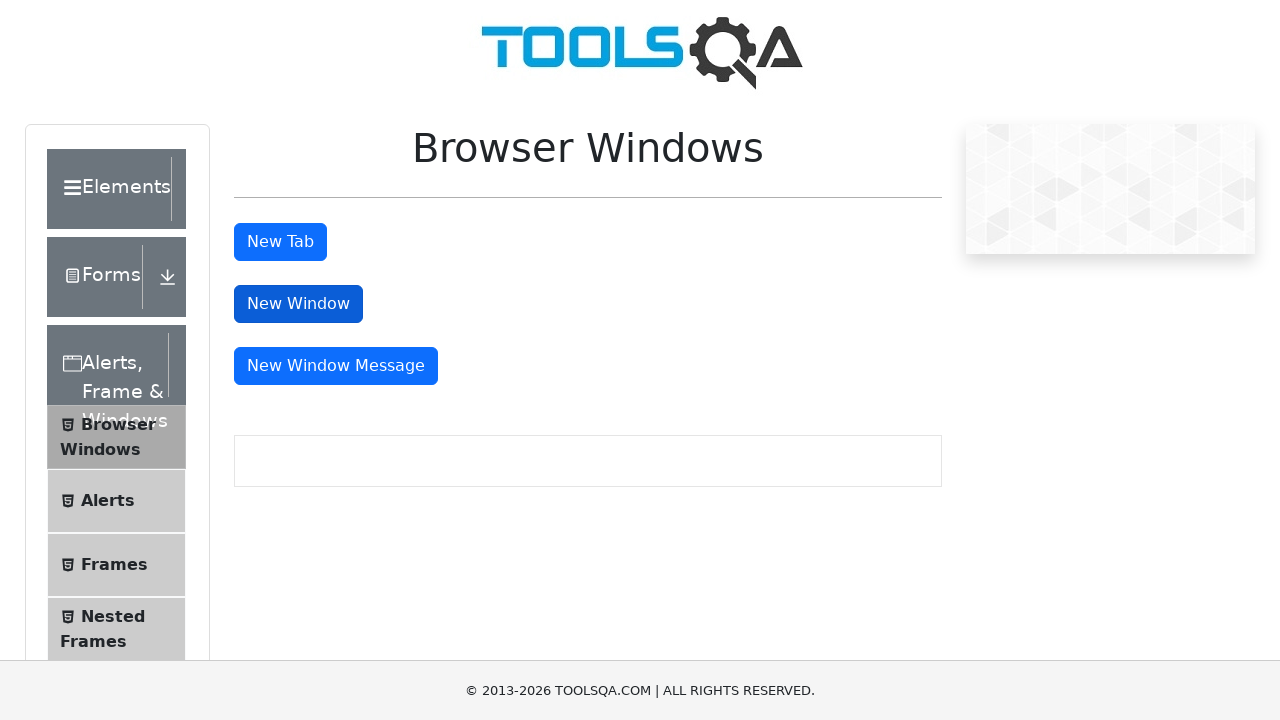